Tests drag and drop functionality using coordinate offsets by dragging element B to element A's position and verifying the elements swap positions

Starting URL: https://the-internet.herokuapp.com/drag_and_drop

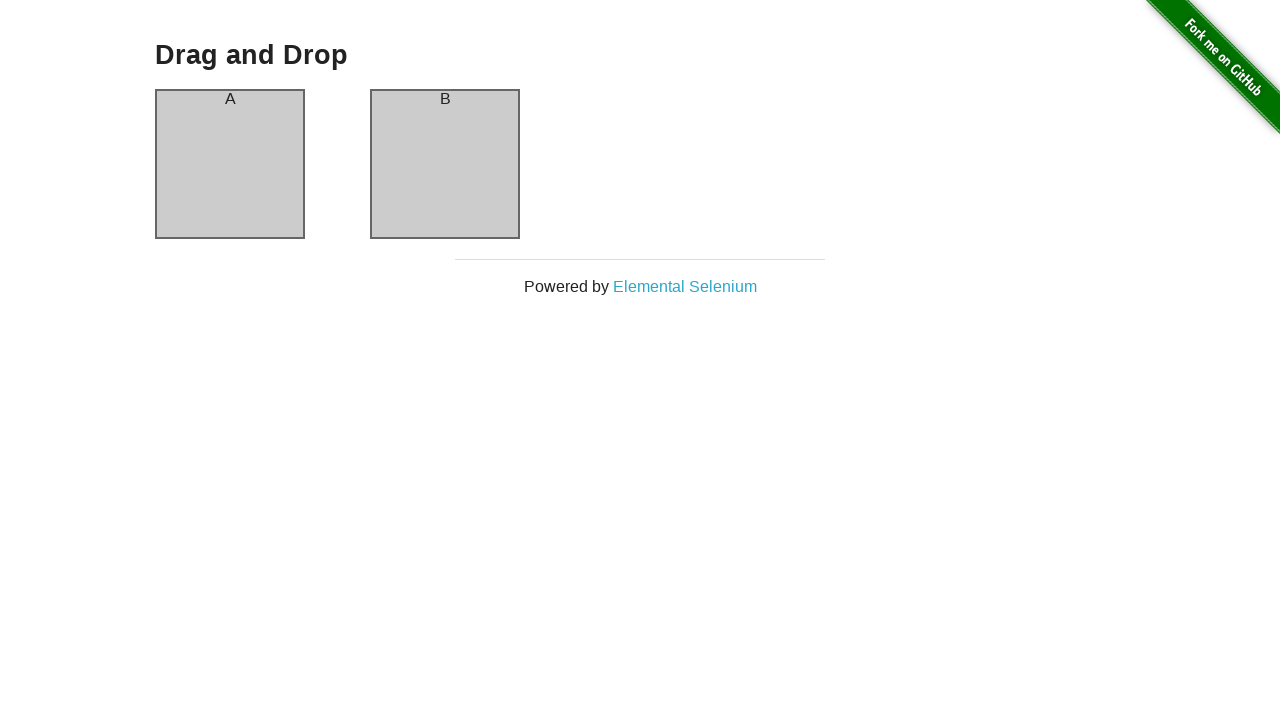

Waited for page content to appear
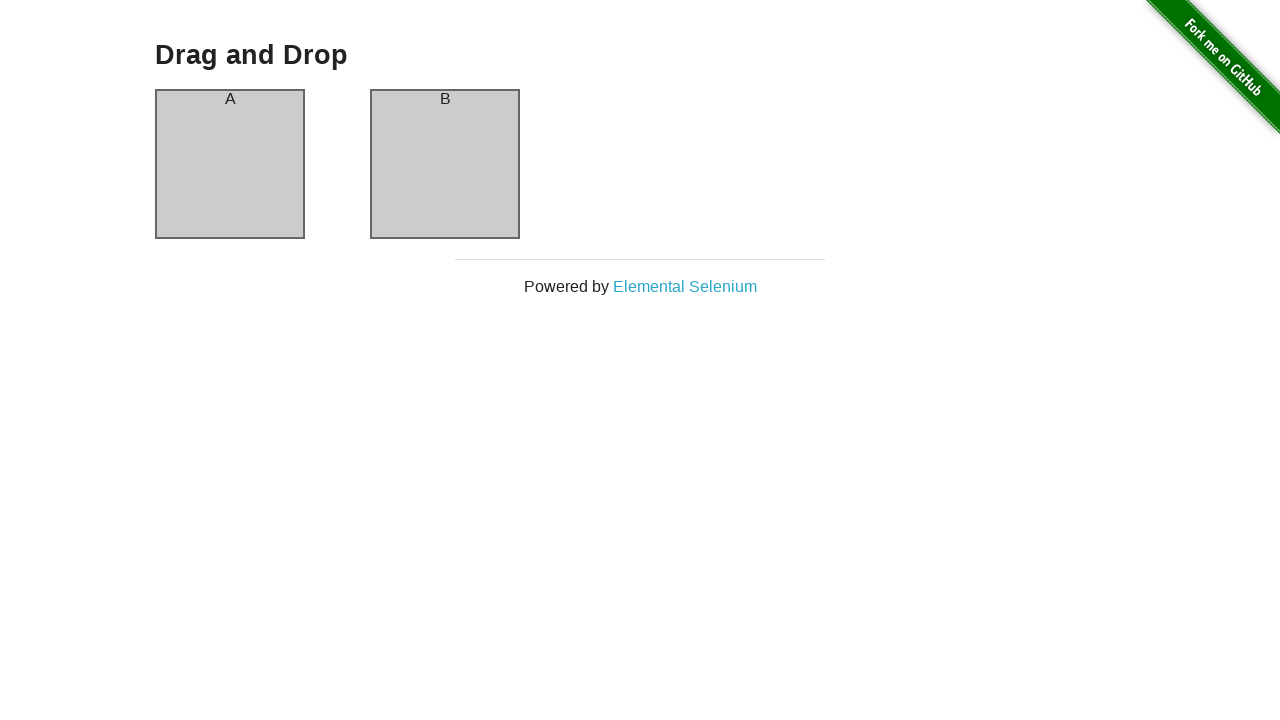

Verified draggable elements are present
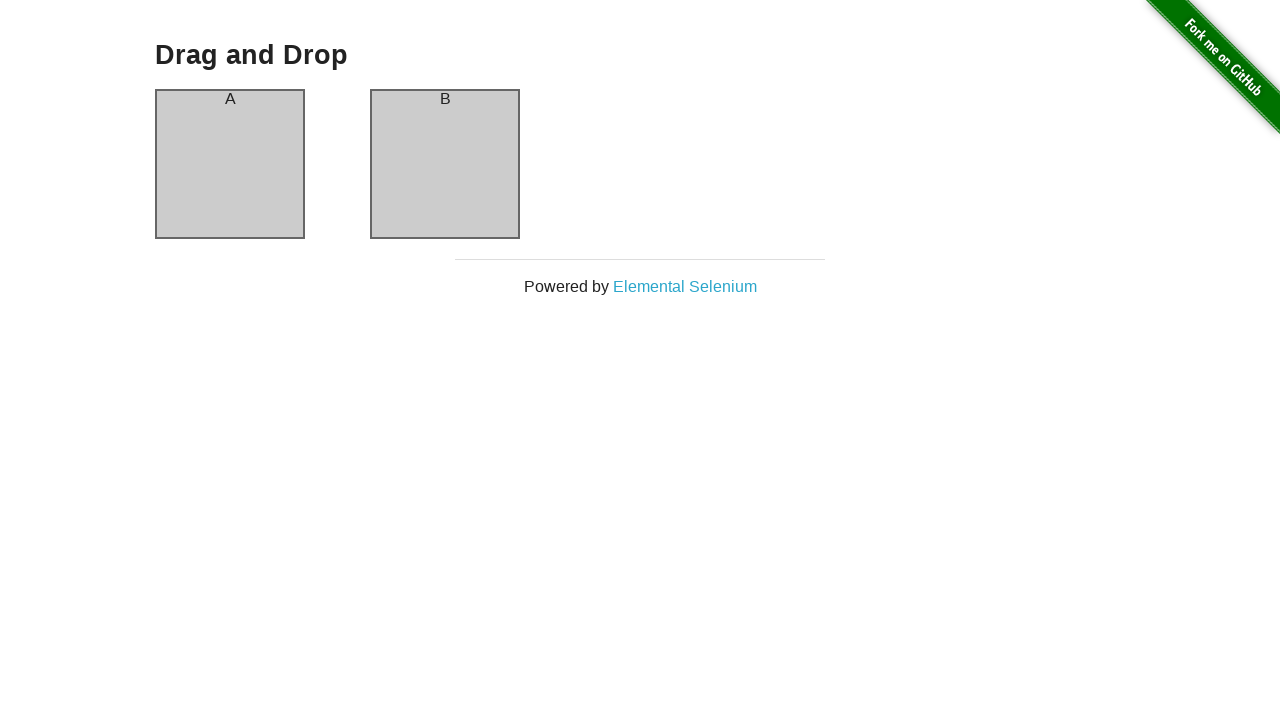

Retrieved bounding box for column A
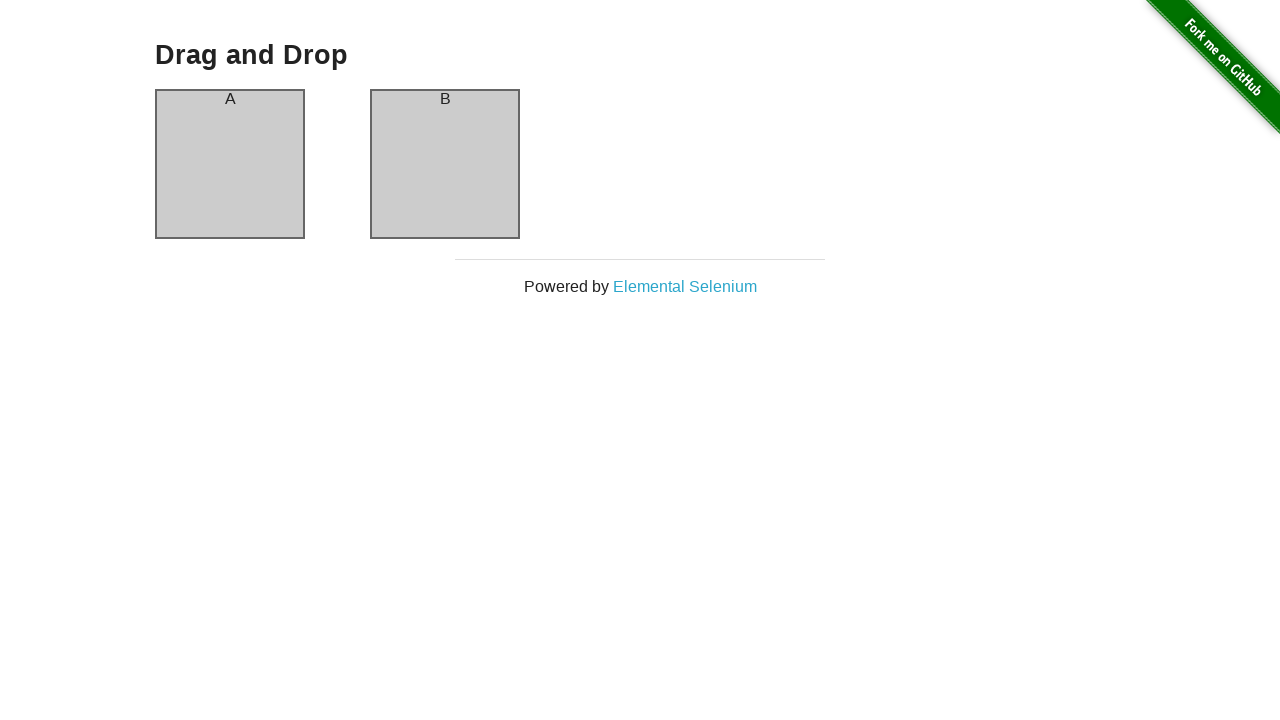

Retrieved bounding box for column B
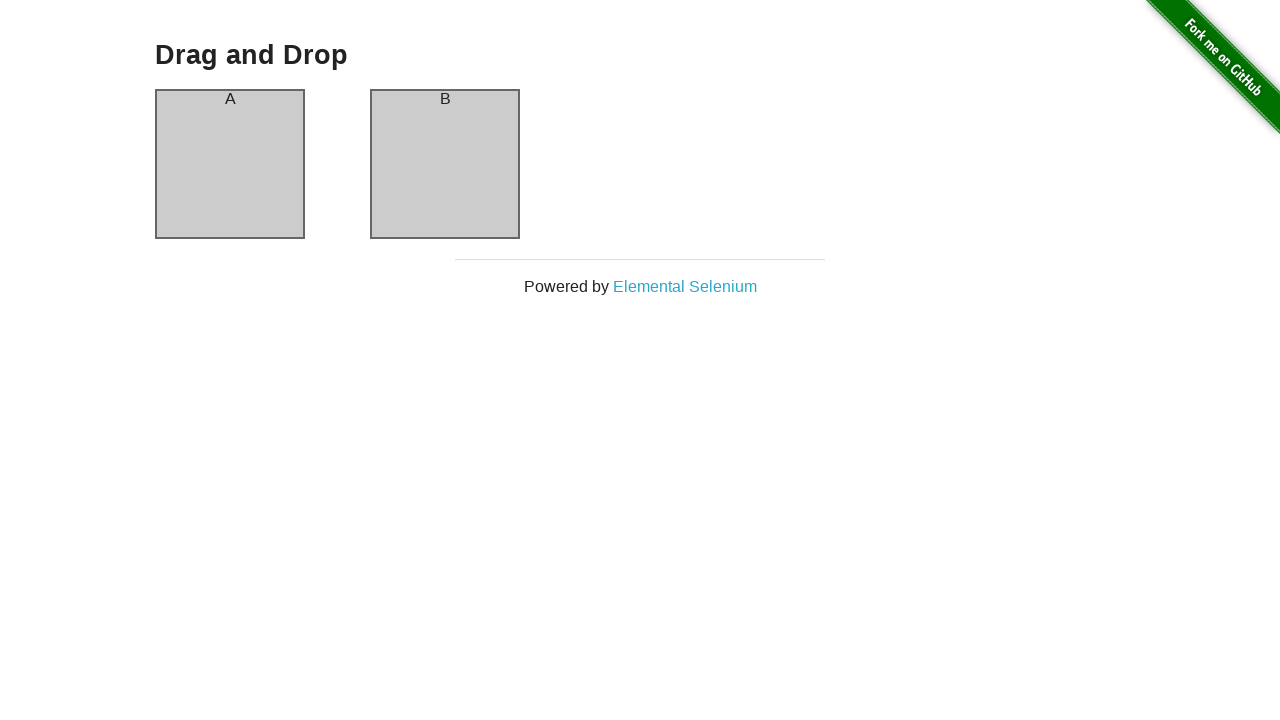

Calculated offset delta from column B to column A position
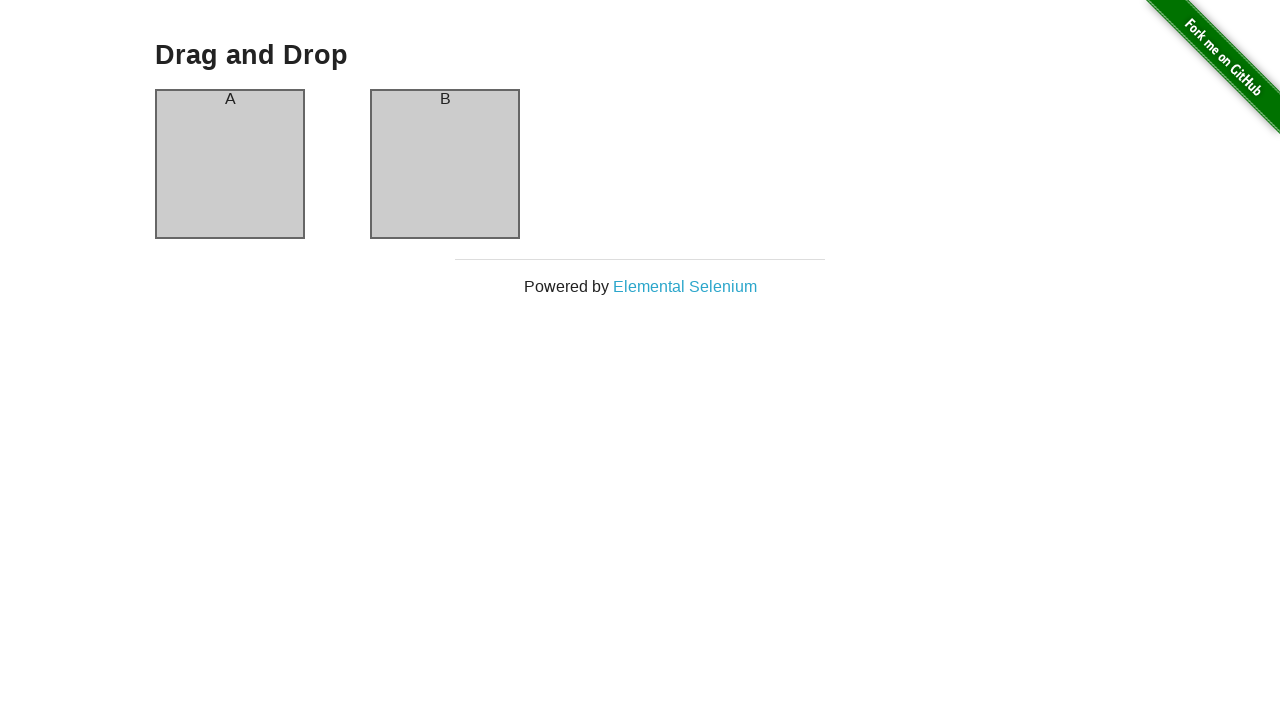

Hovered over column B element at (445, 164) on #column-b
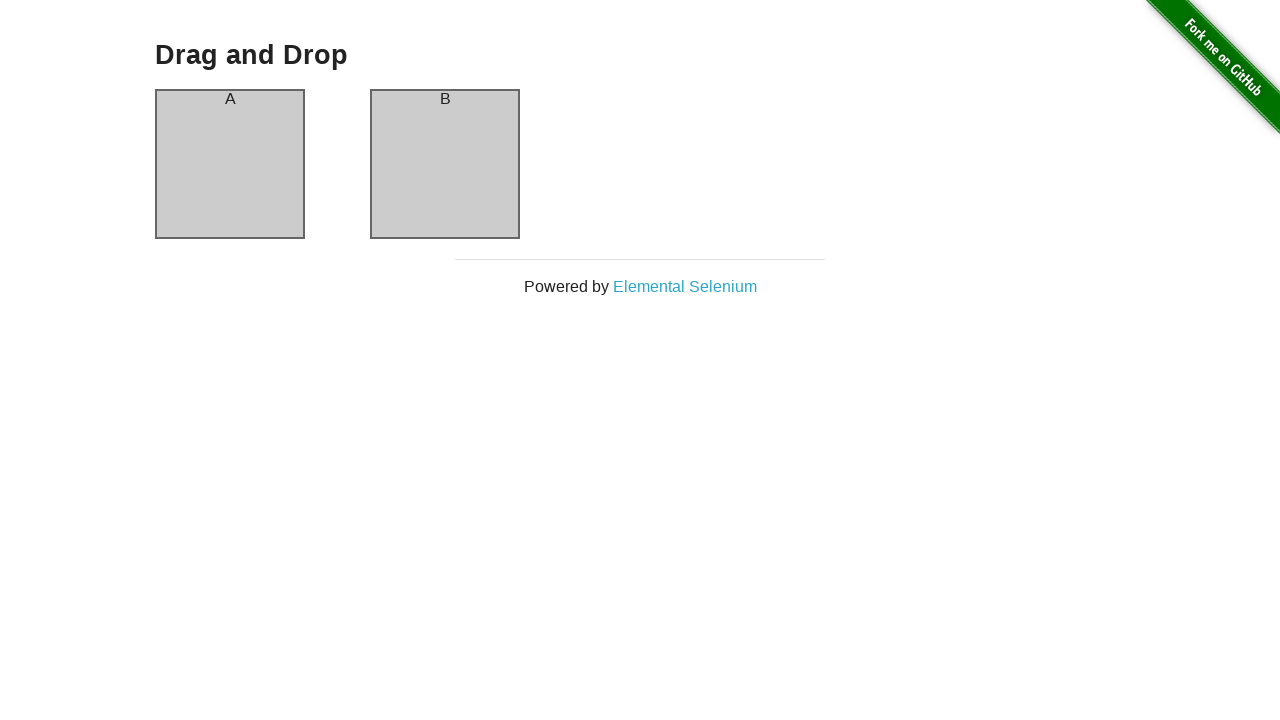

Pressed mouse button down on column B at (445, 164)
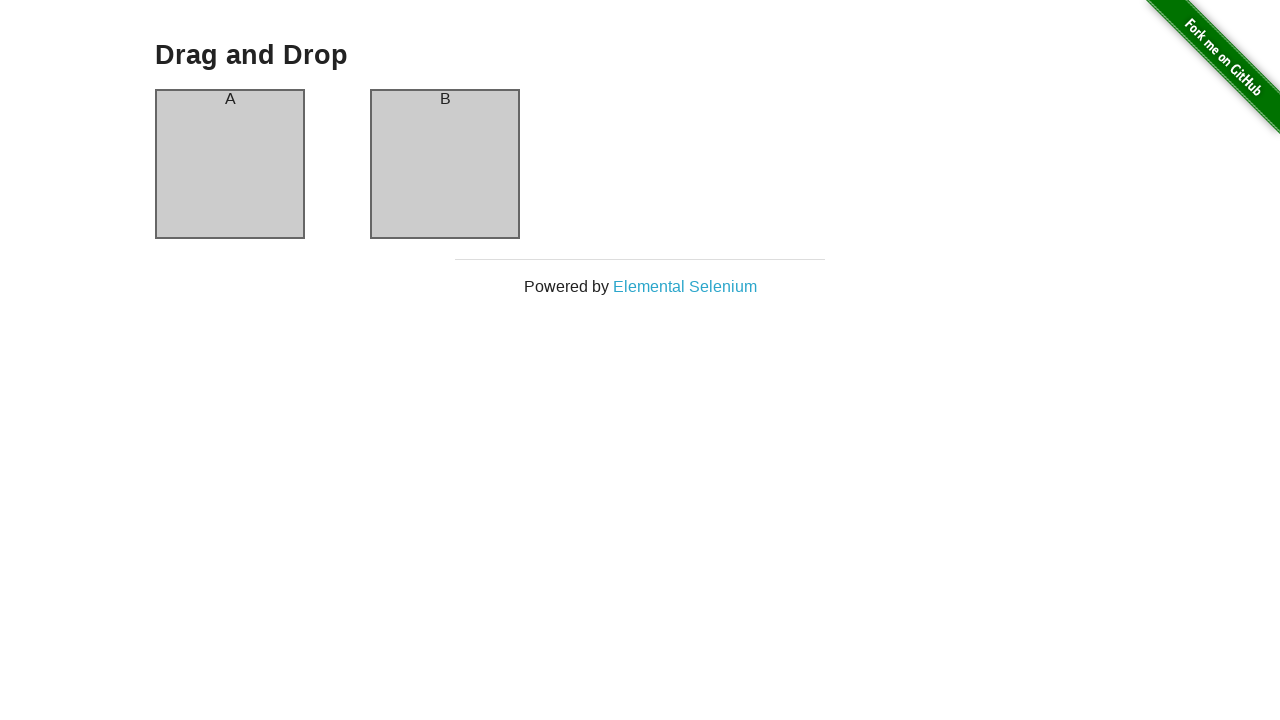

Moved mouse to column A's center position at (230, 164)
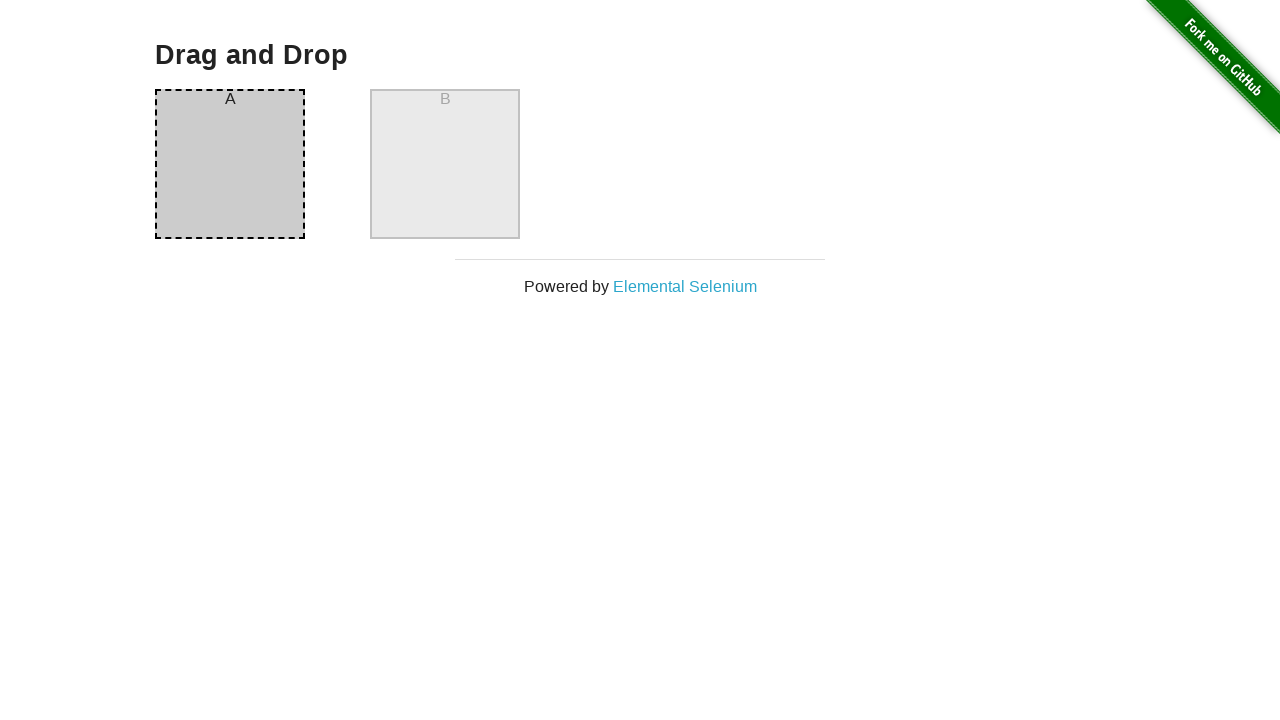

Released mouse button, completing the drag and drop at (230, 164)
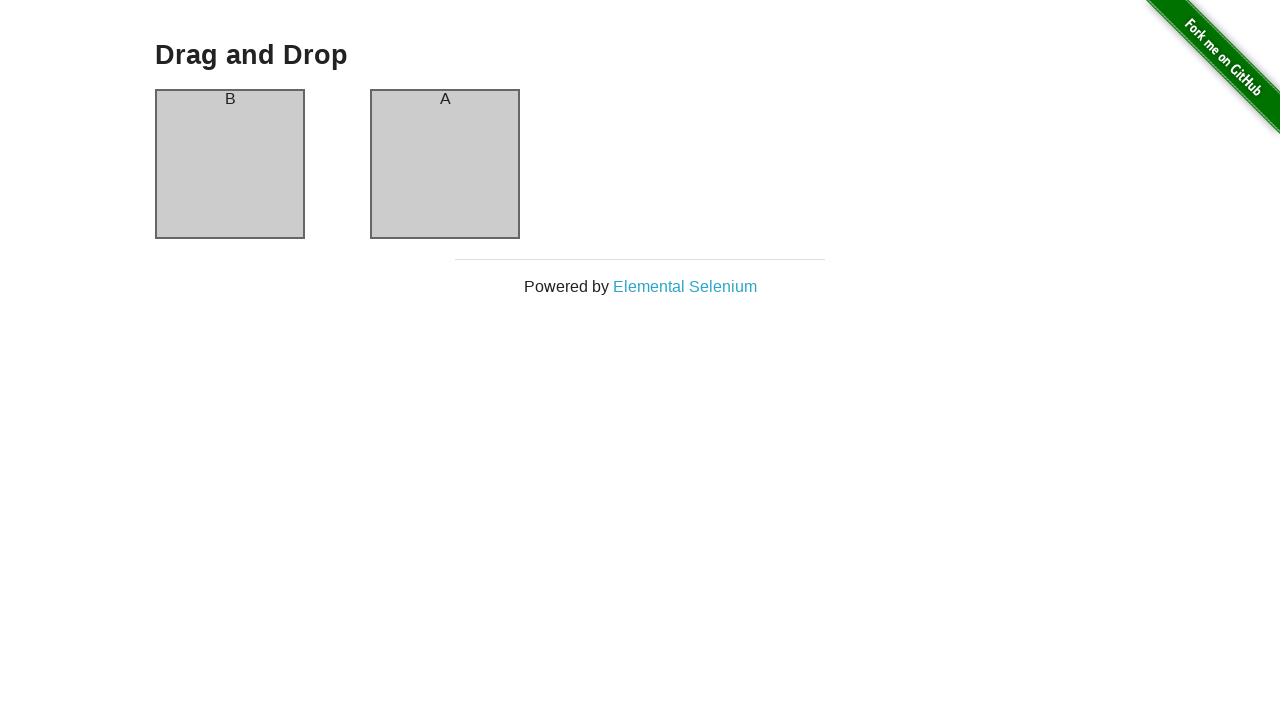

Verified column A now contains element B
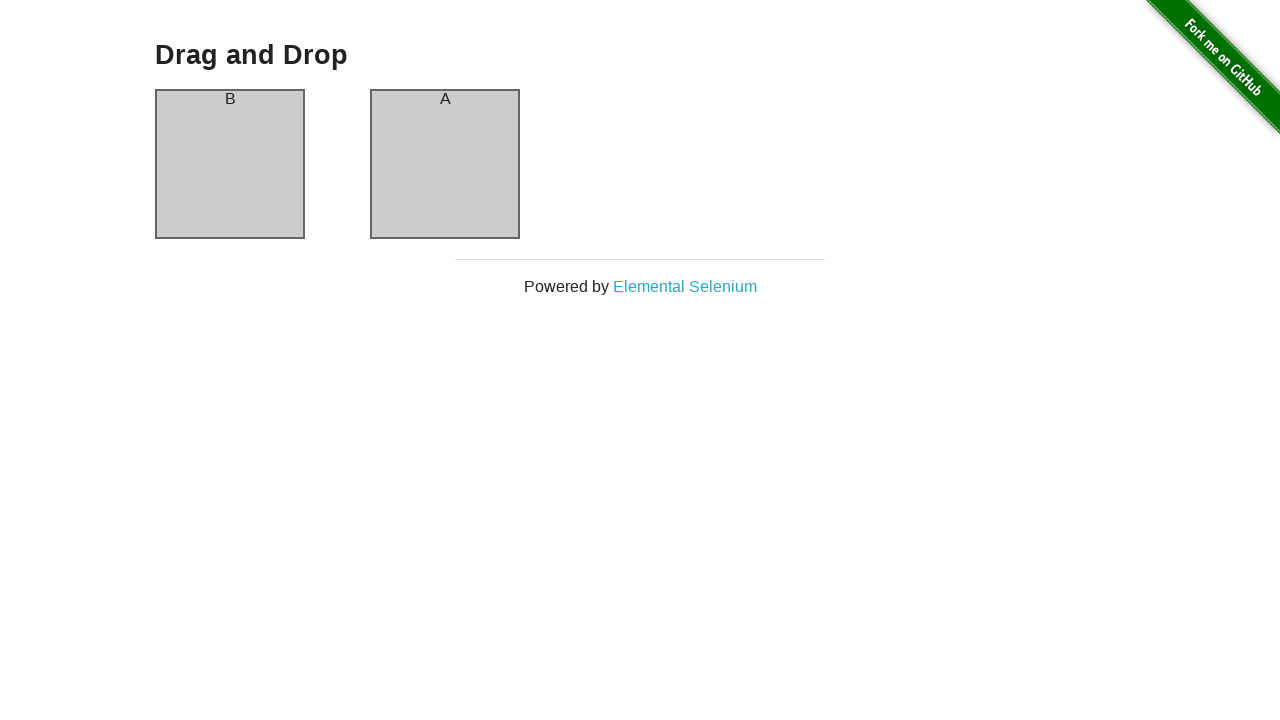

Verified column B now contains element A - drag and drop successful
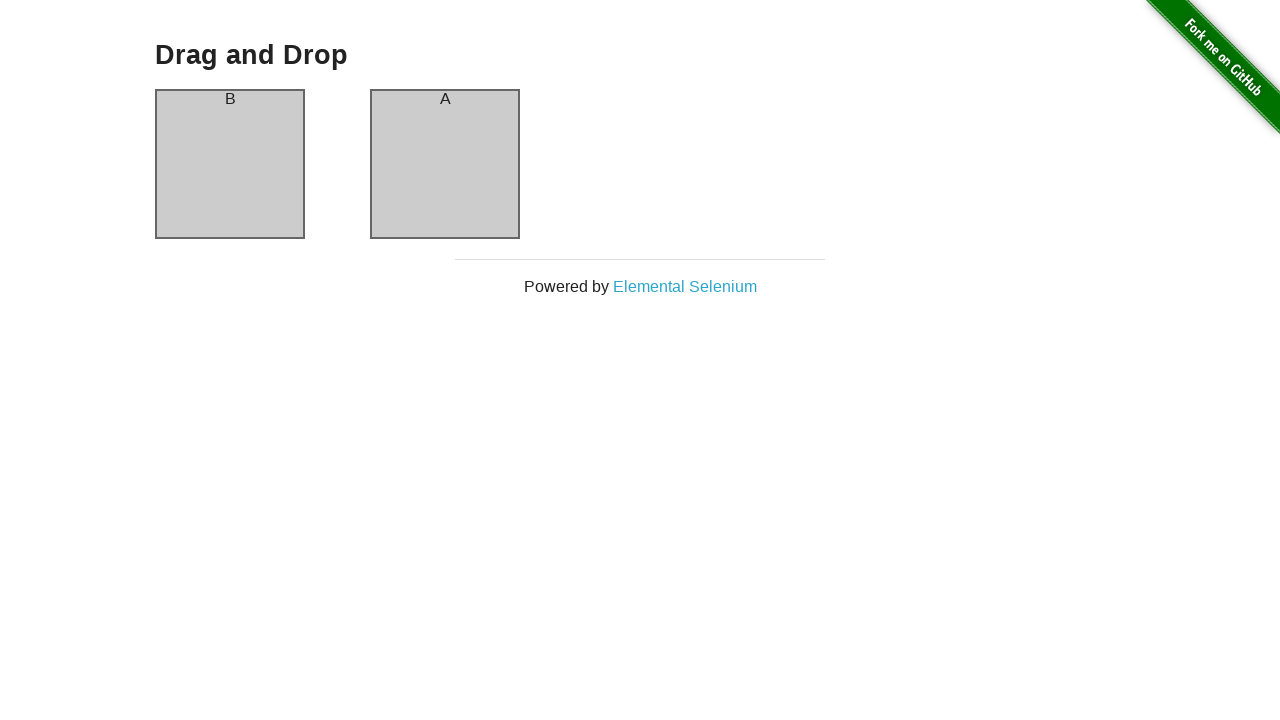

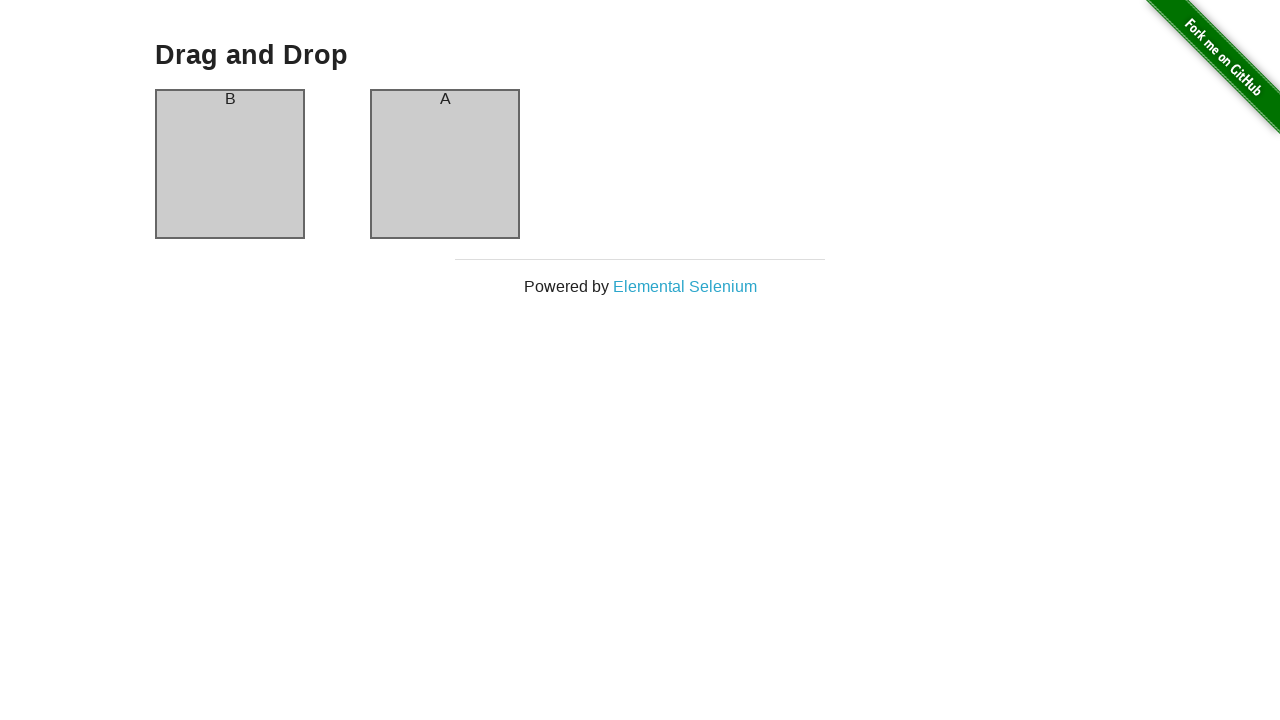